Tests the add/remove elements functionality by clicking "Add Element" button twice to create two delete buttons, verifying they are displayed, then deleting one element and verifying one remains.

Starting URL: https://the-internet.herokuapp.com/add_remove_elements/

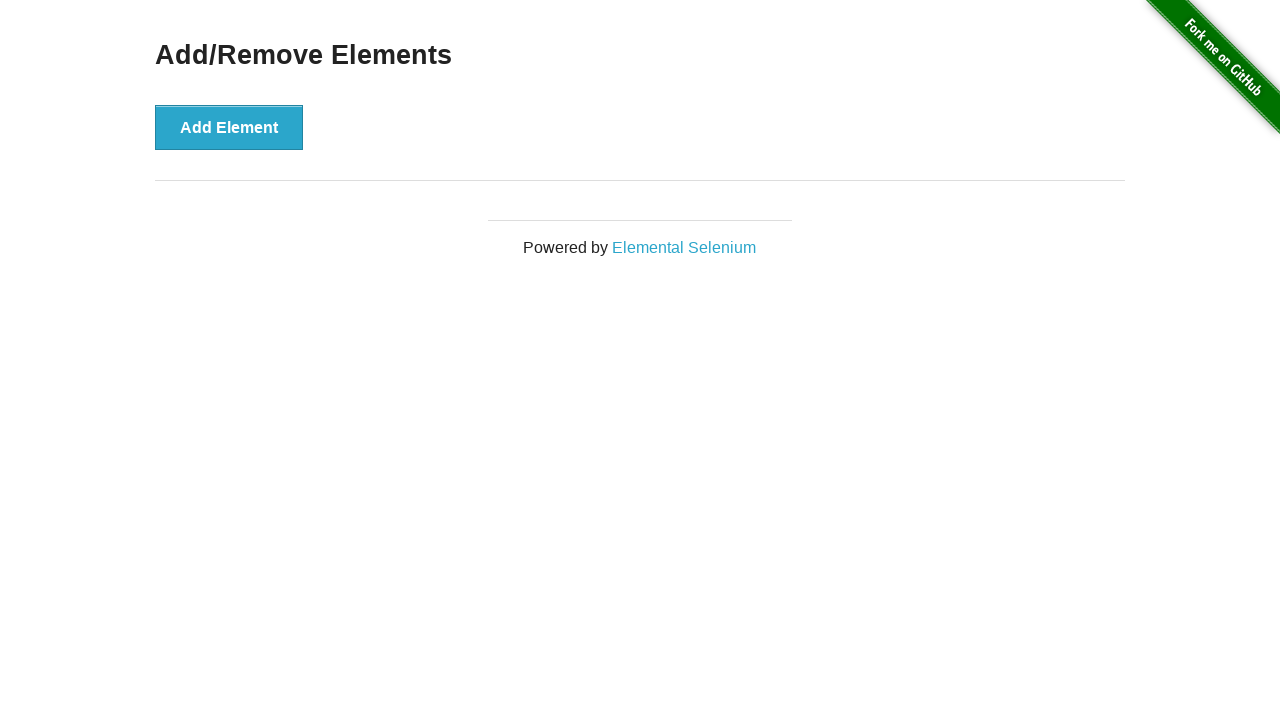

Clicked 'Add Element' button first time at (229, 127) on xpath=//button[text()='Add Element']
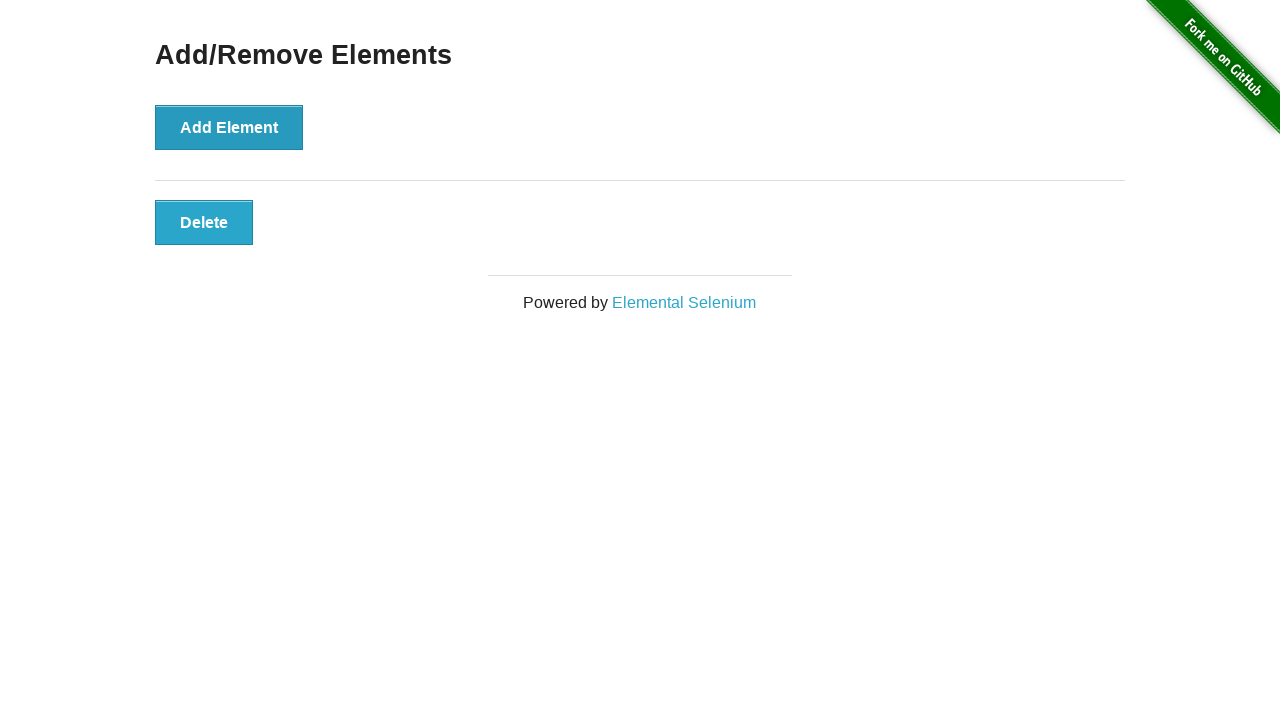

Clicked 'Add Element' button second time at (229, 127) on xpath=//button[text()='Add Element']
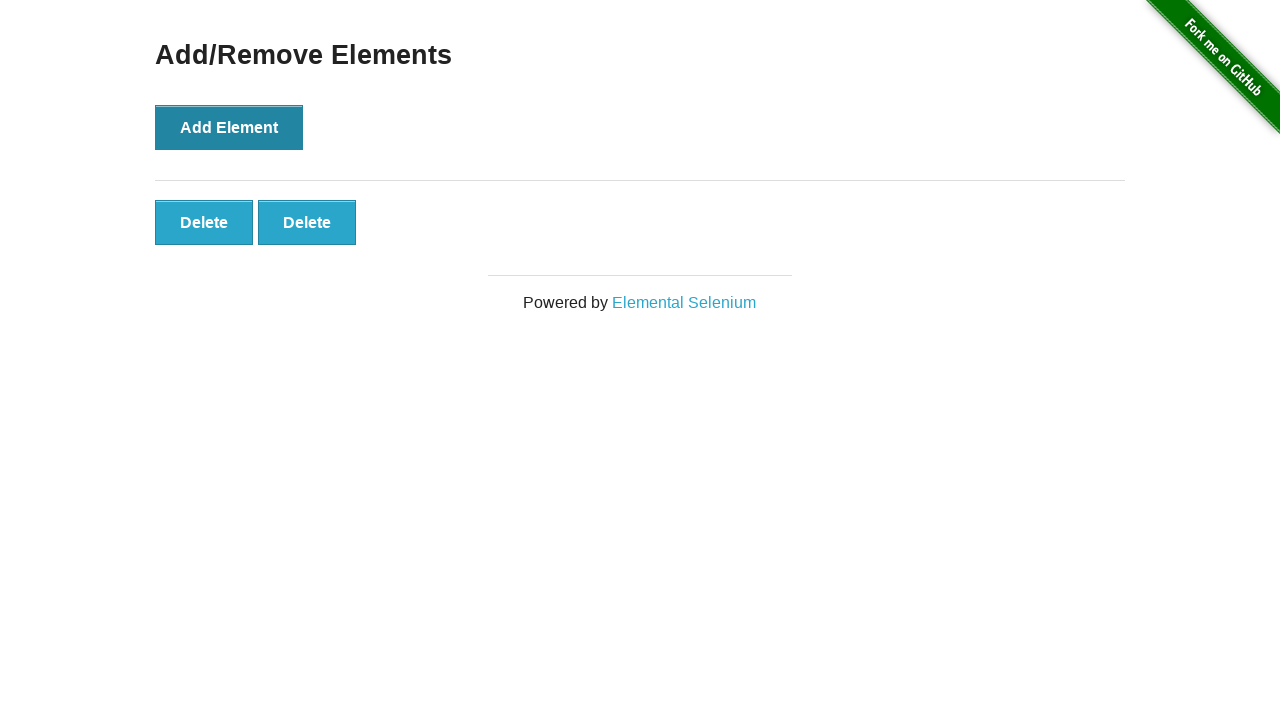

Verified first delete button is displayed
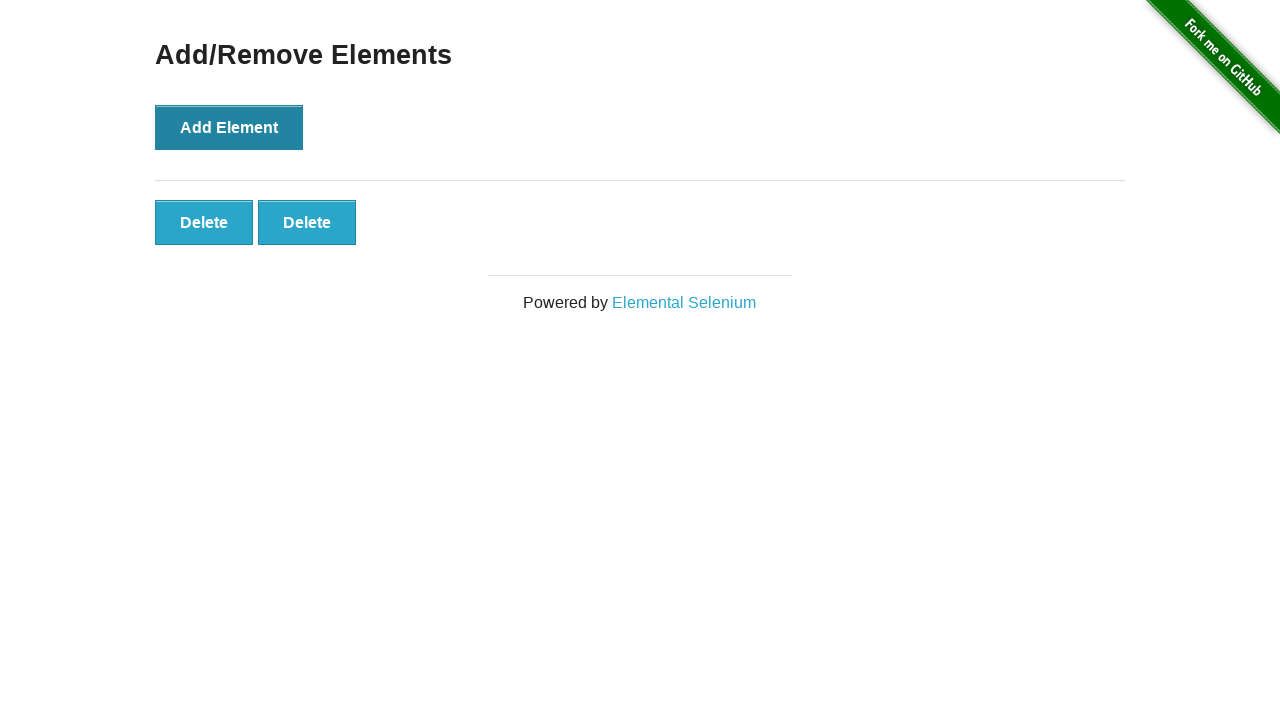

Verified second delete button is displayed
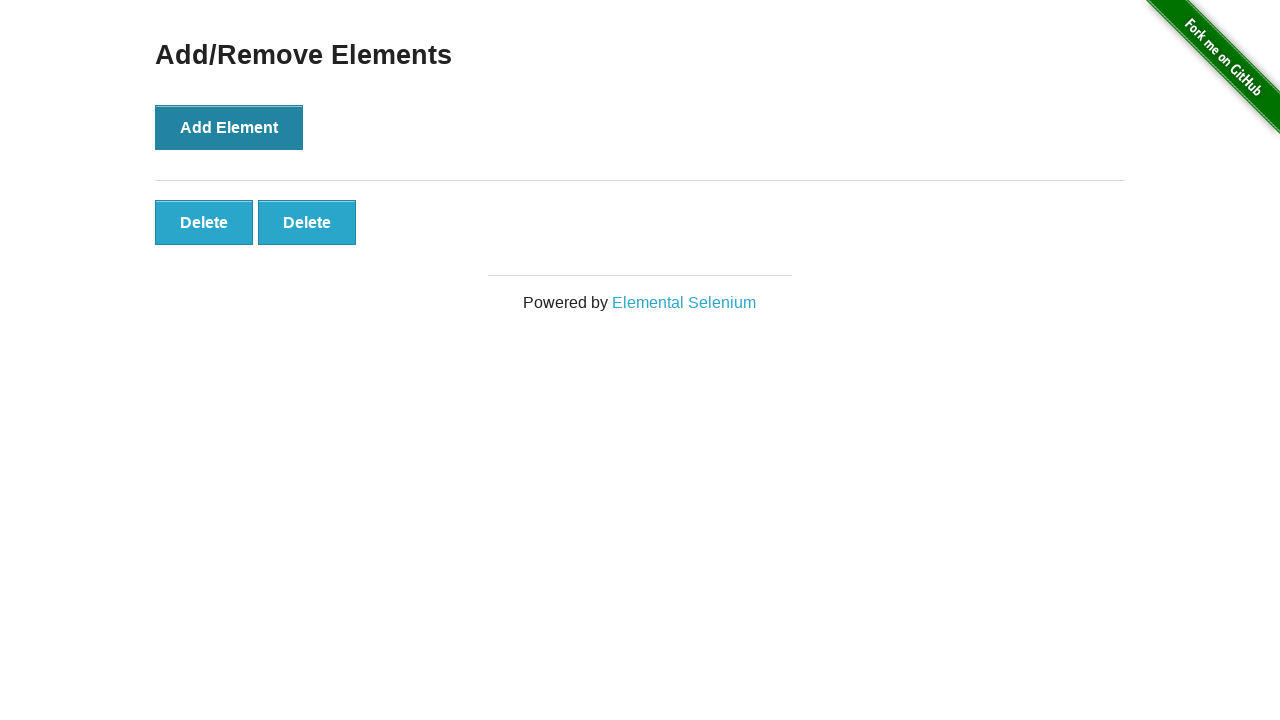

Clicked the first 'Delete' button to remove one element at (204, 222) on xpath=//button[text()='Delete']
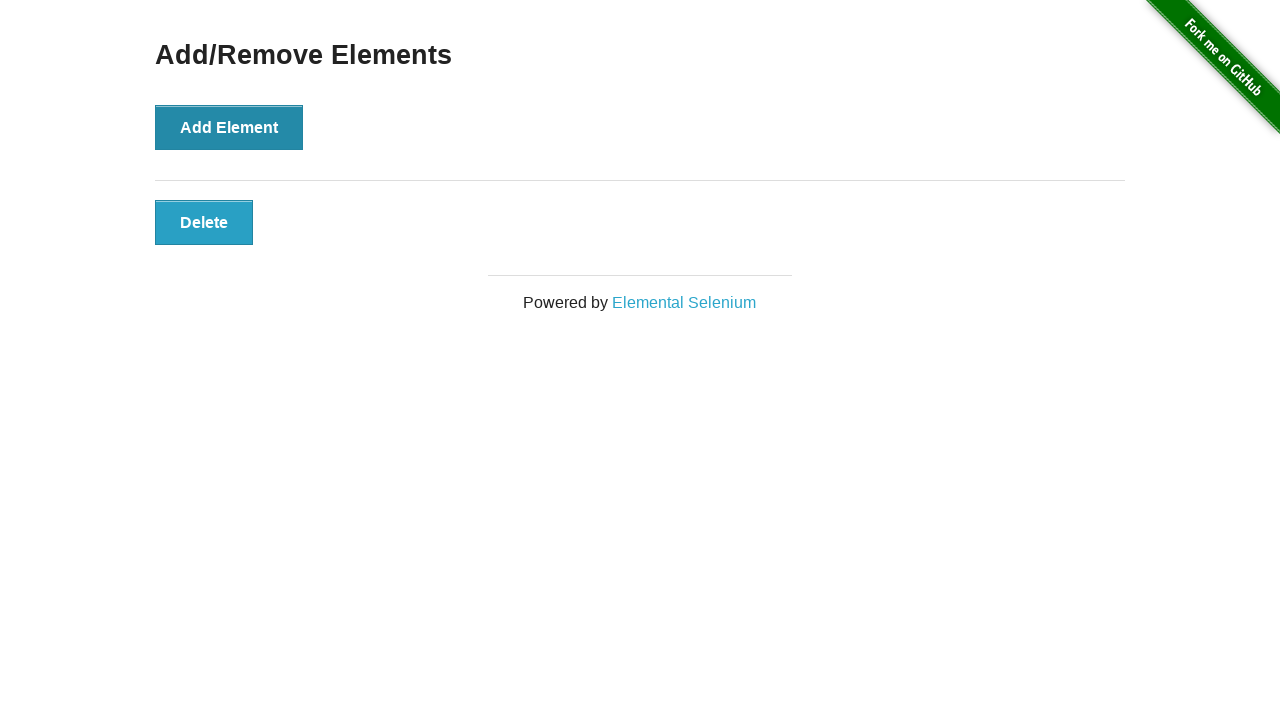

Verified one delete button still remains
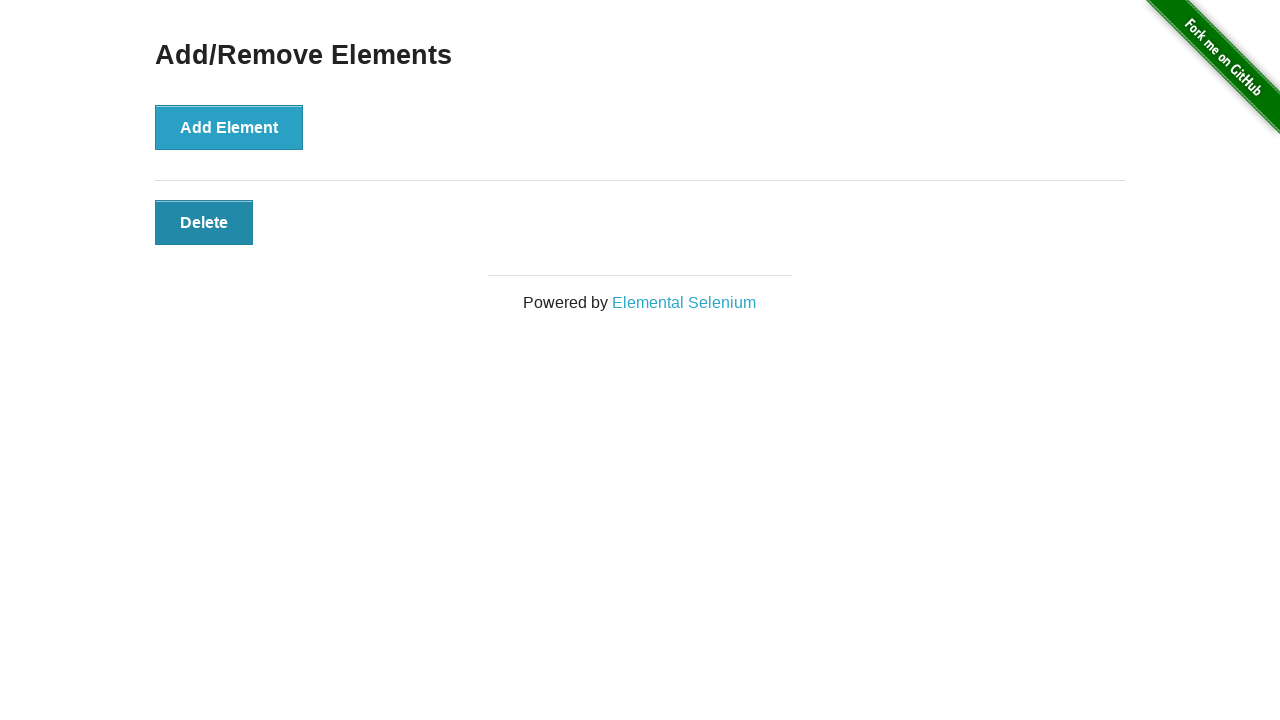

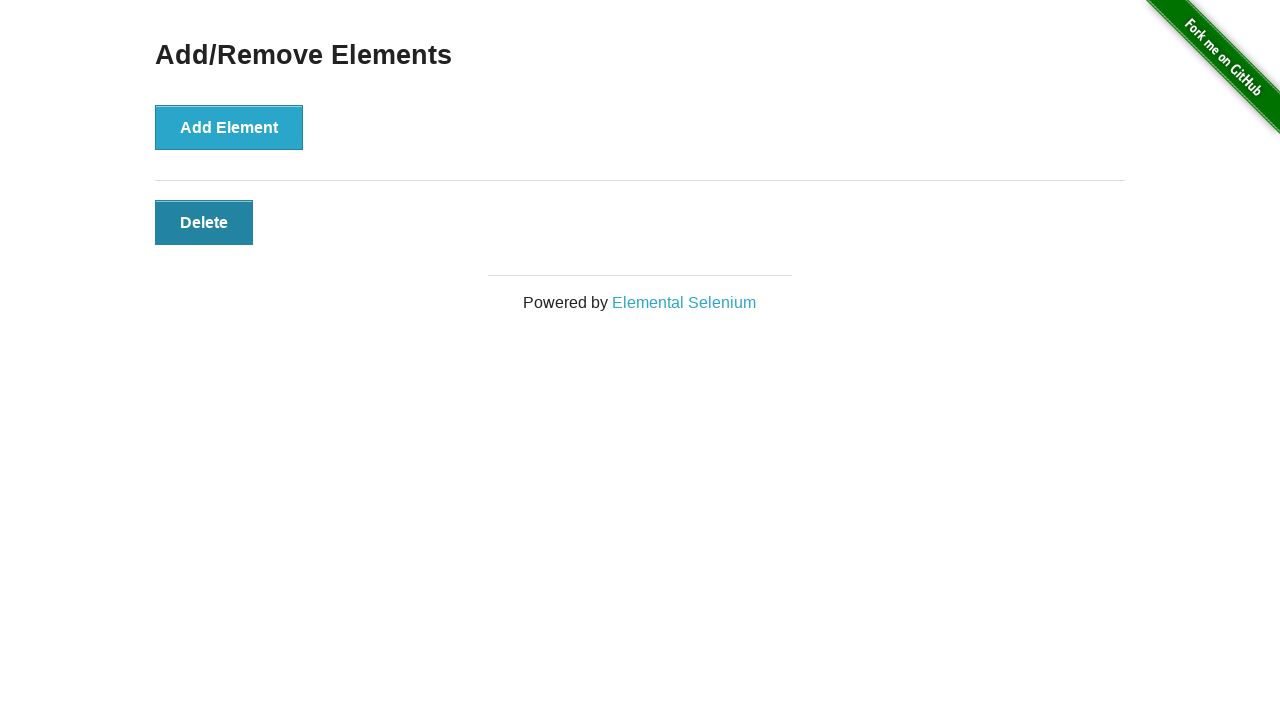